Tests click and hold interaction by holding down on a circle element and then releasing it

Starting URL: https://demoapps.qspiders.com/ui/clickHold?sublist=0

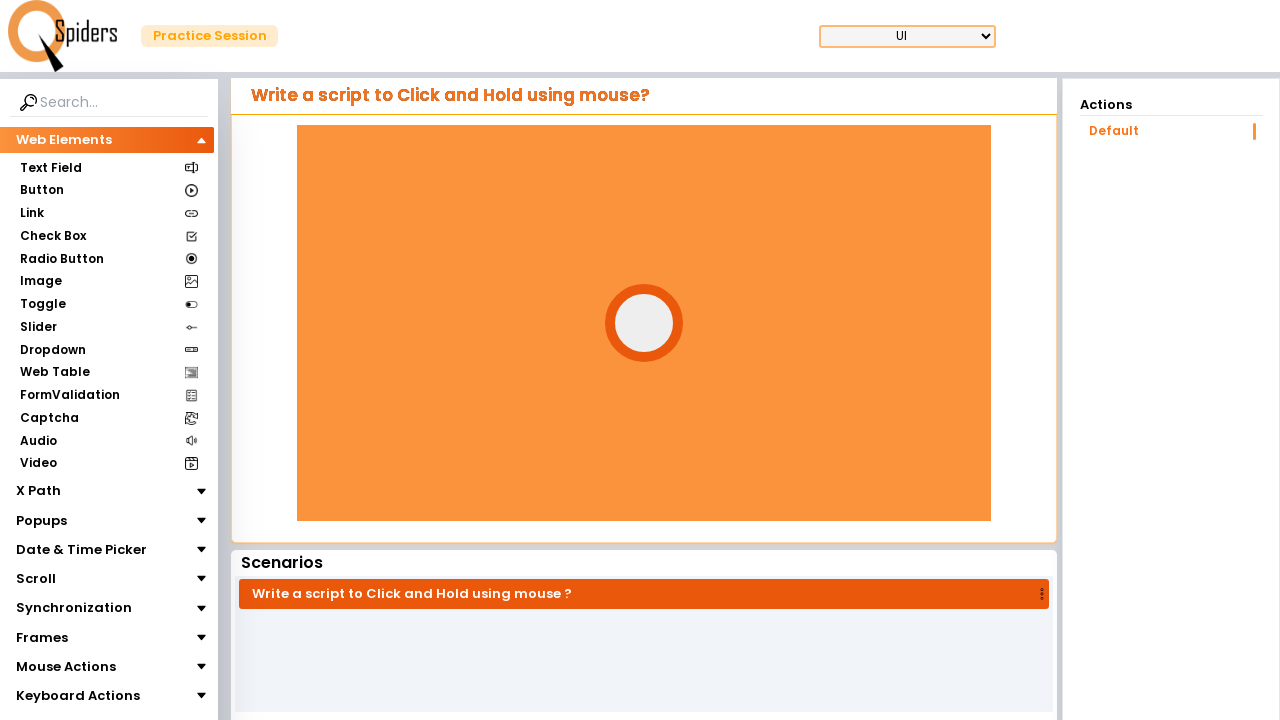

Located the circle element
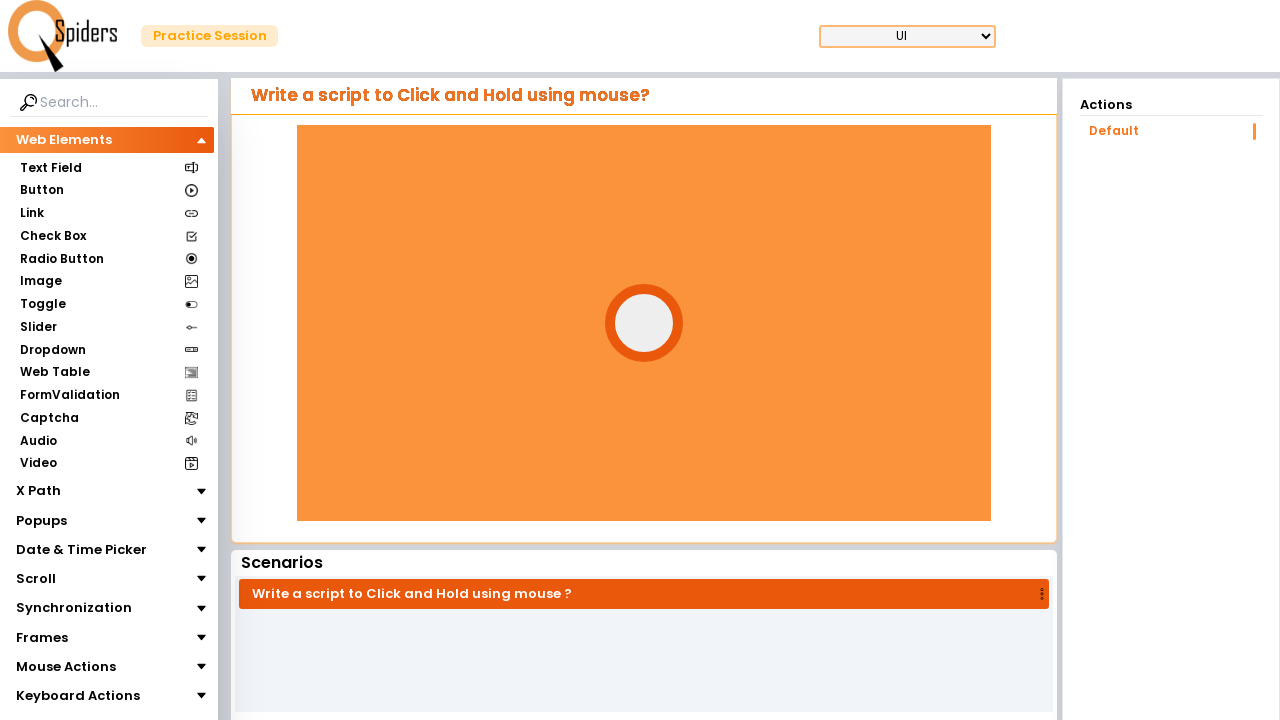

Hovered over the circle element at (644, 323) on #circle
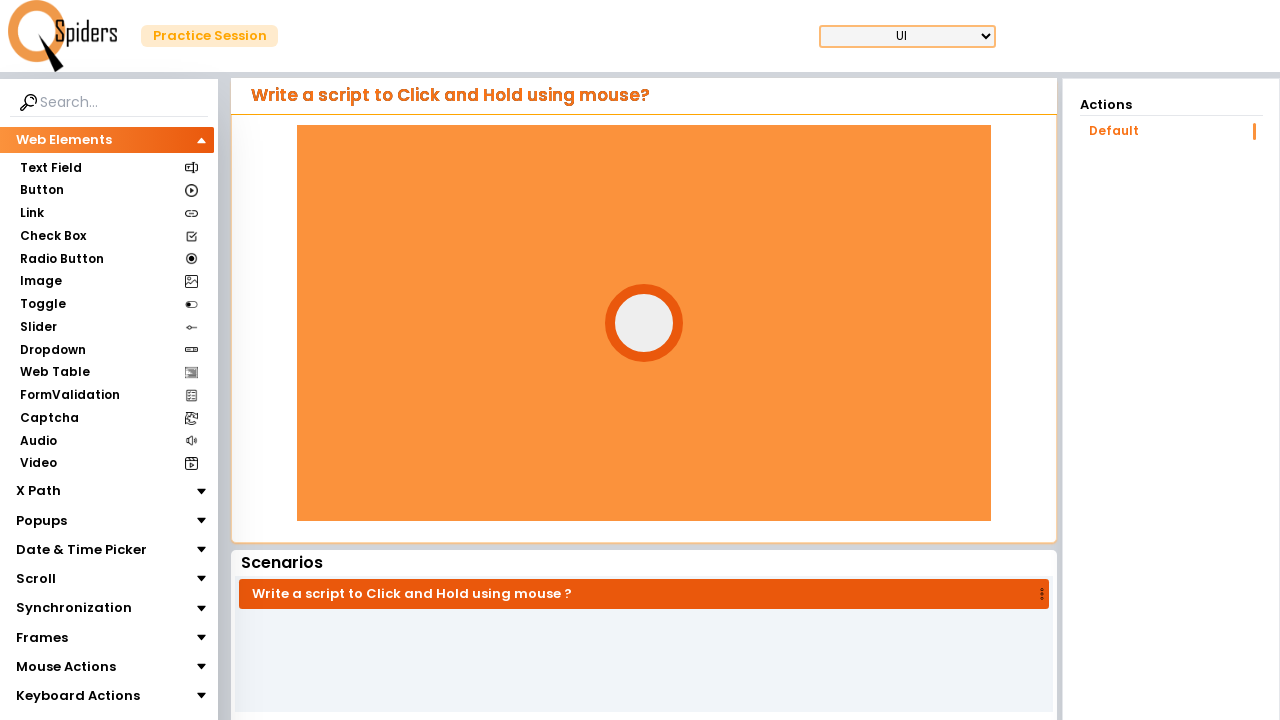

Pressed down mouse button on circle at (644, 323)
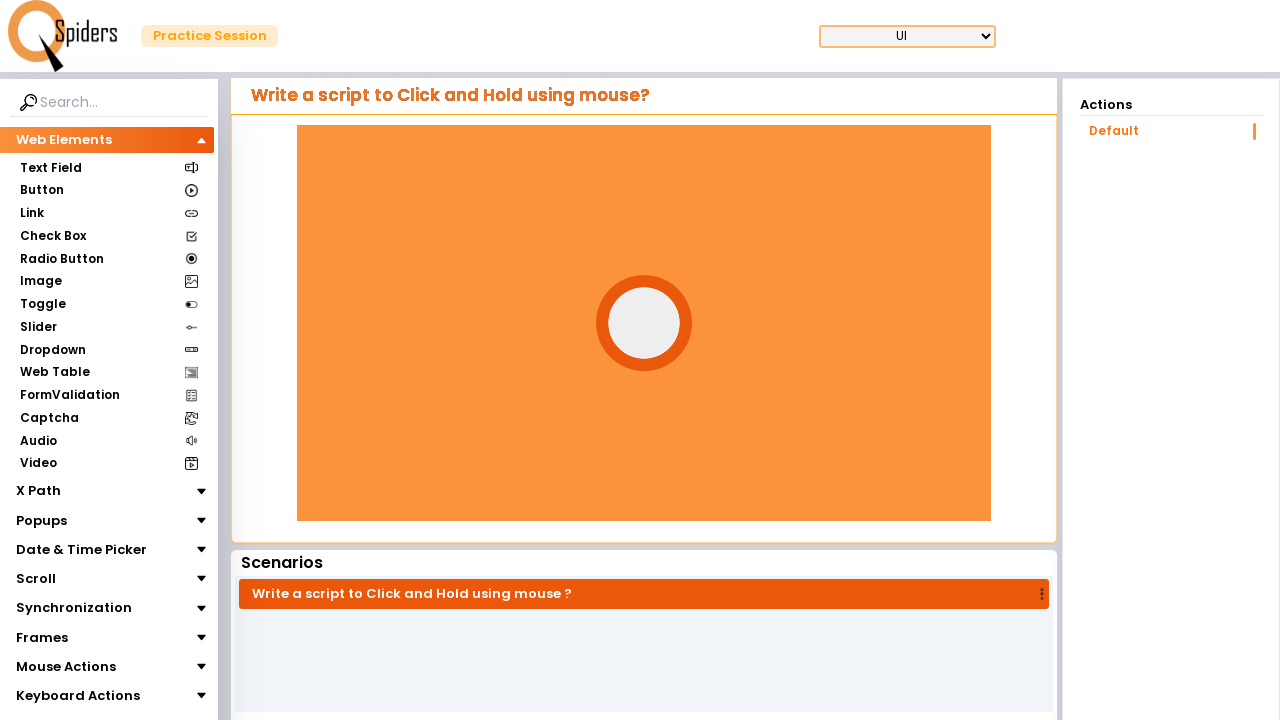

Held mouse button down for 3 seconds
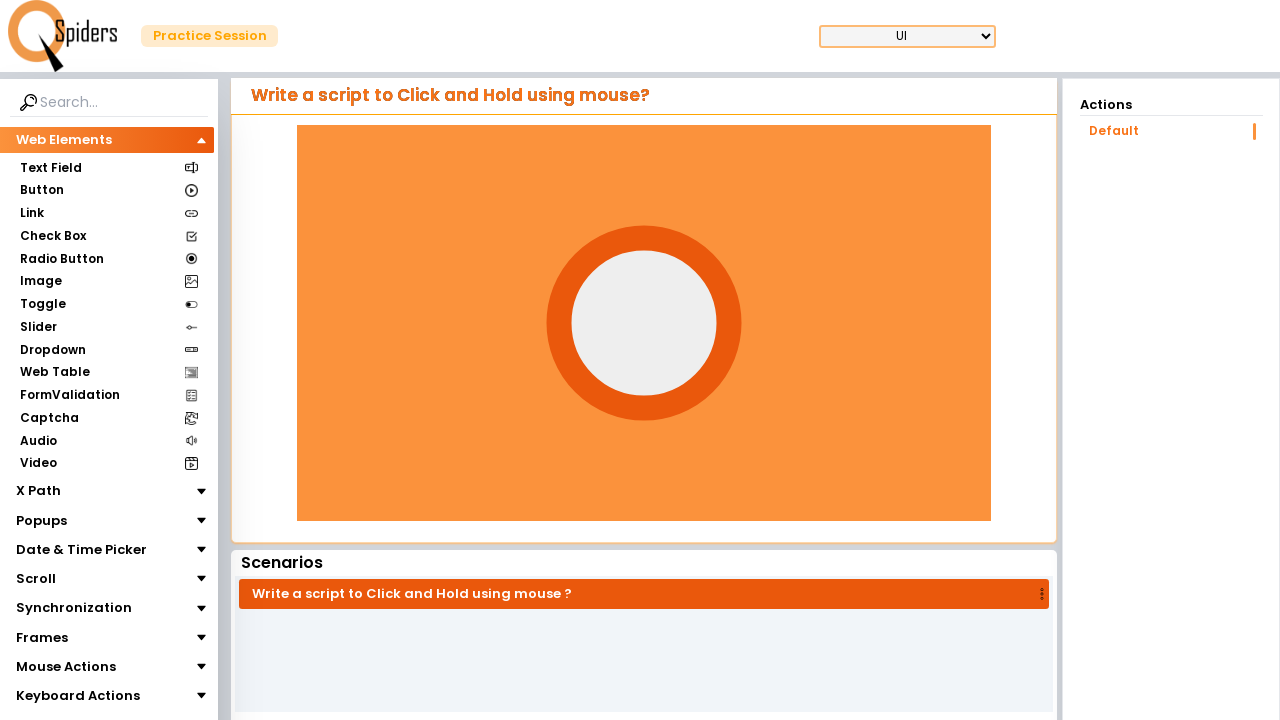

Released mouse button from circle at (644, 323)
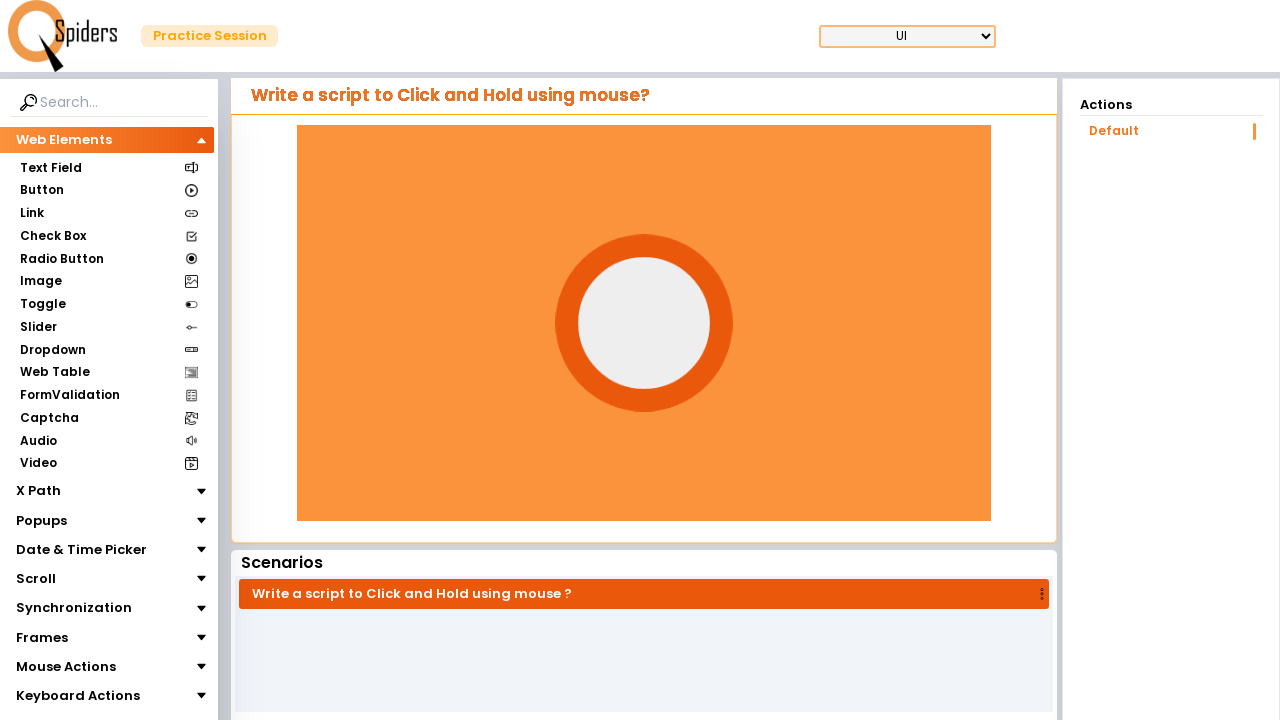

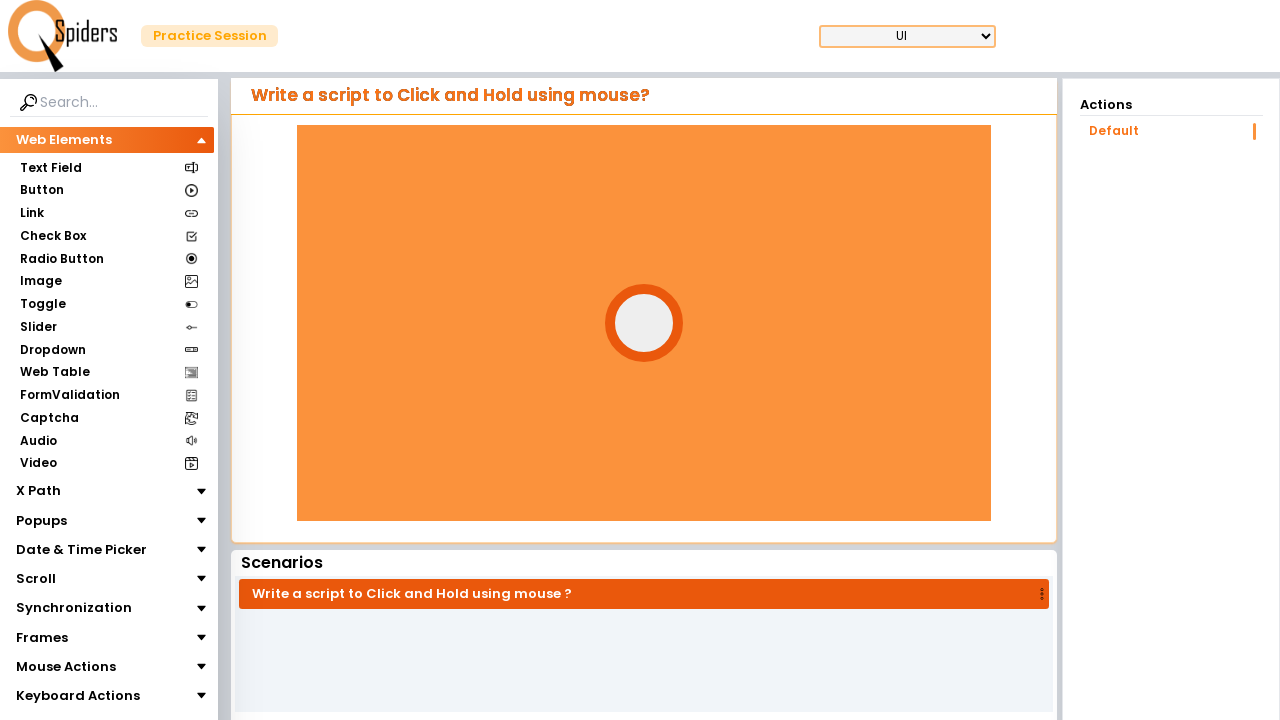